Tests auto-suggestive dropdown functionality by typing a partial country name and selecting the matching option "India" from the suggestions that appear.

Starting URL: https://rahulshettyacademy.com/dropdownsPractise/

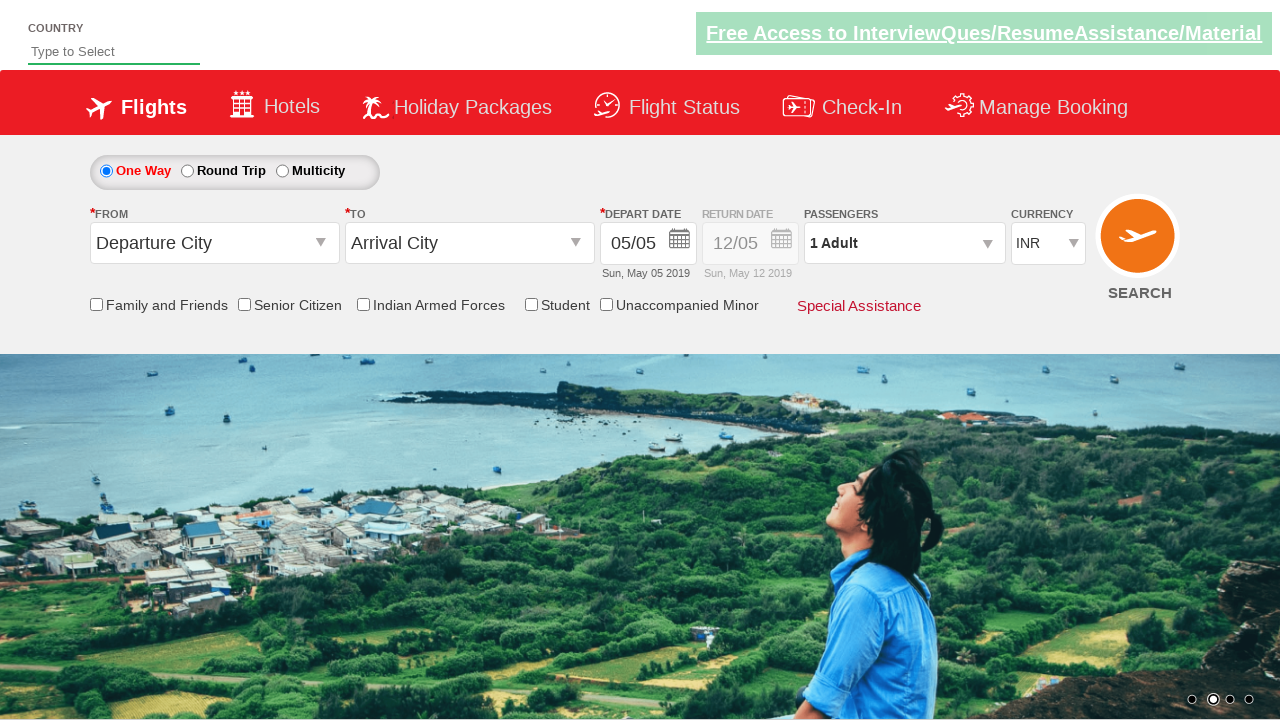

Navigated to dropdowns practice page
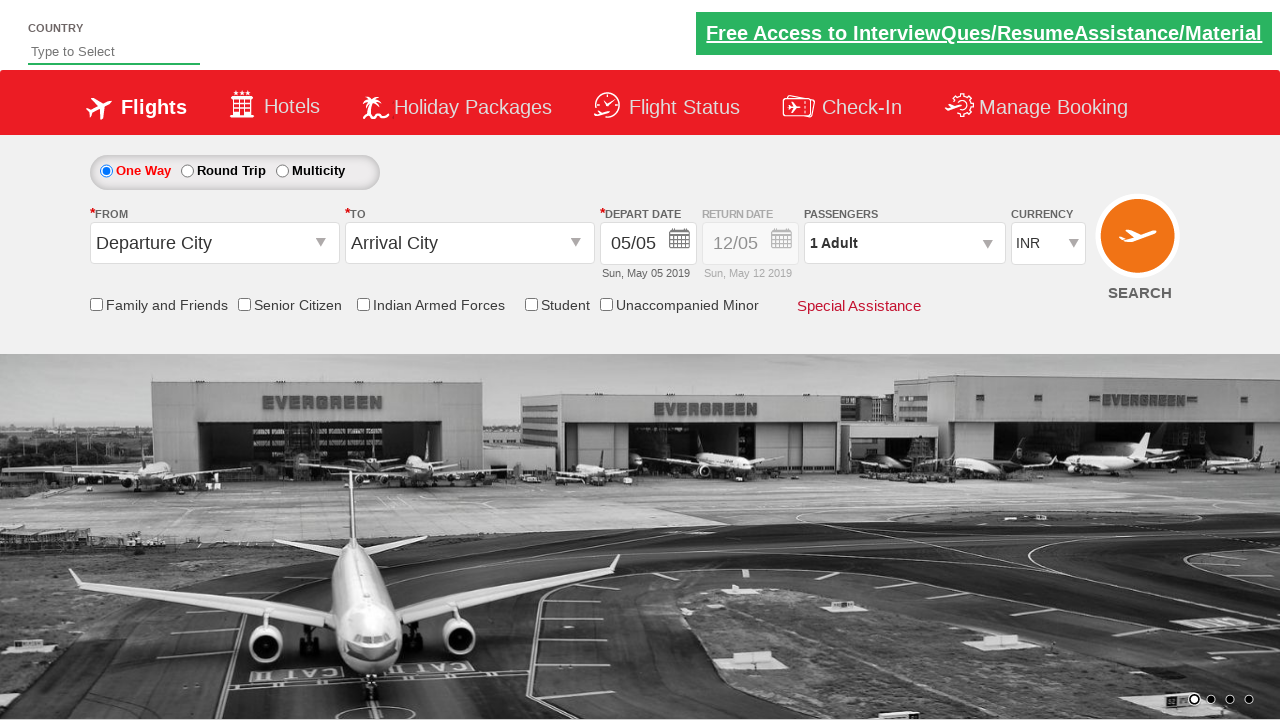

Typed 'ind' into auto-suggest field on #autosuggest
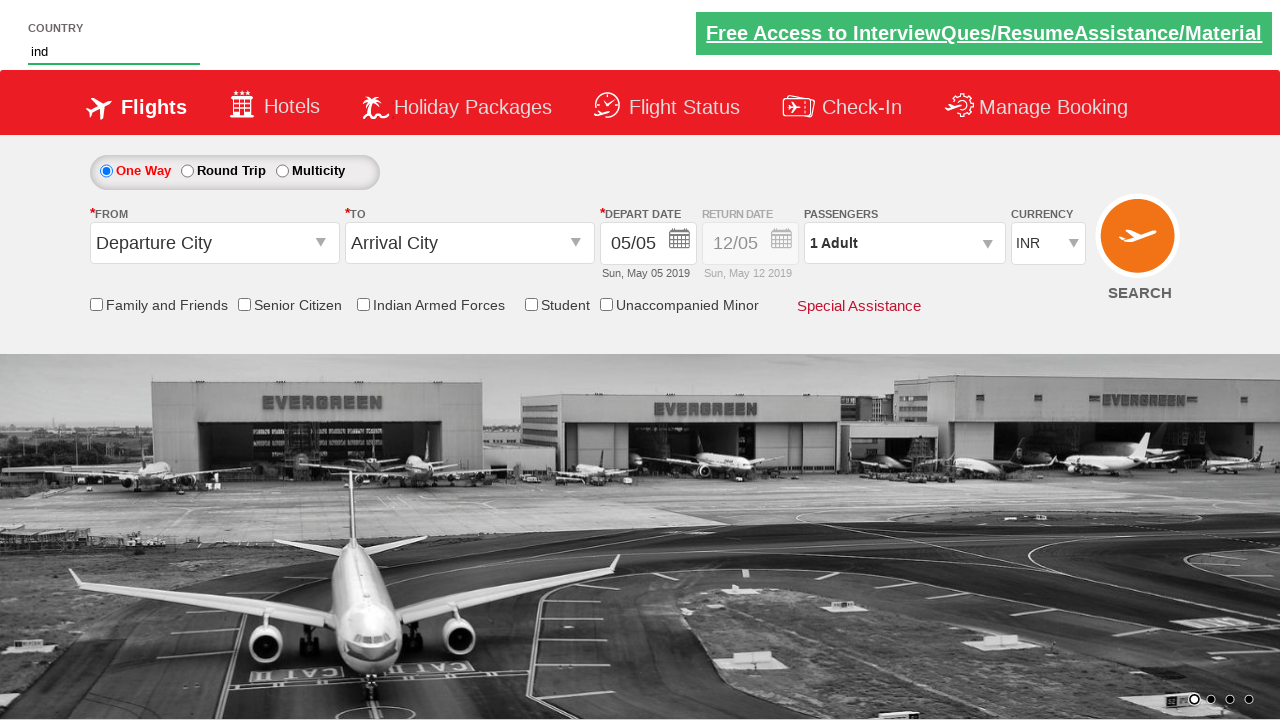

Auto-suggest dropdown menu items appeared
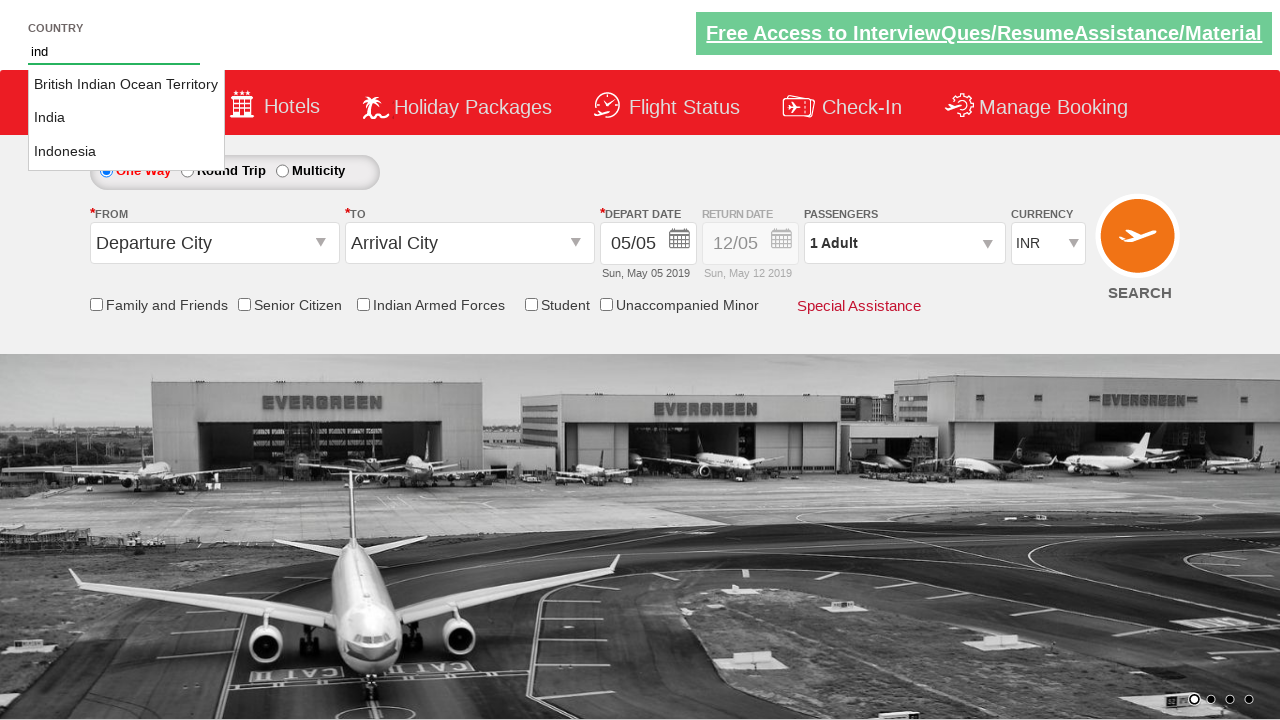

Retrieved all suggestion options from dropdown
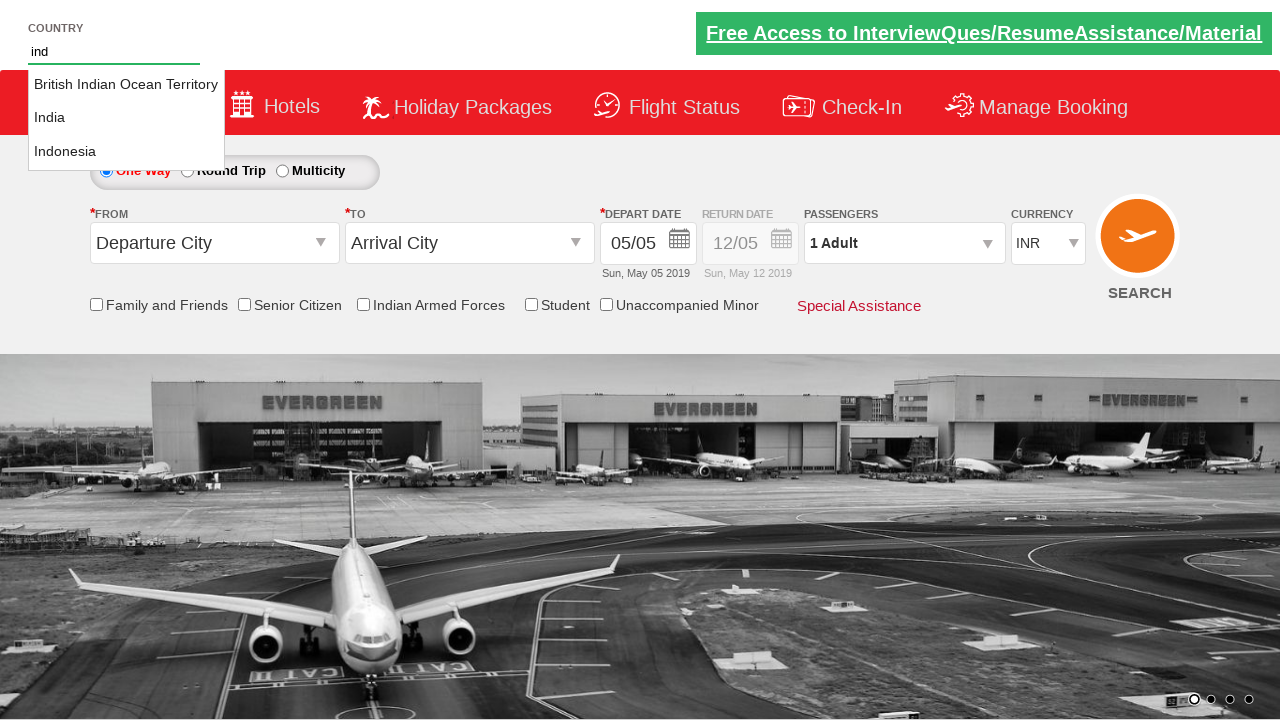

Selected 'India' from auto-suggest dropdown at (126, 118) on .ui-menu-item >> nth=1
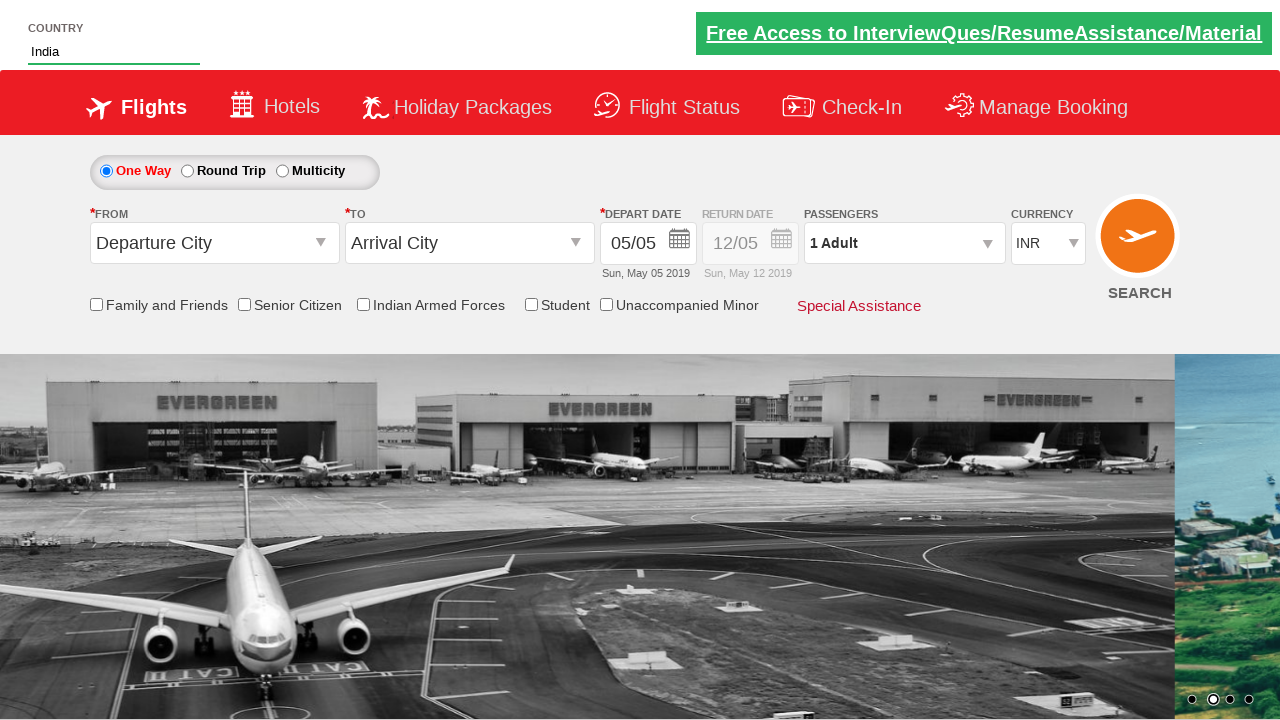

Verified 'India' was selected in the autosuggest field
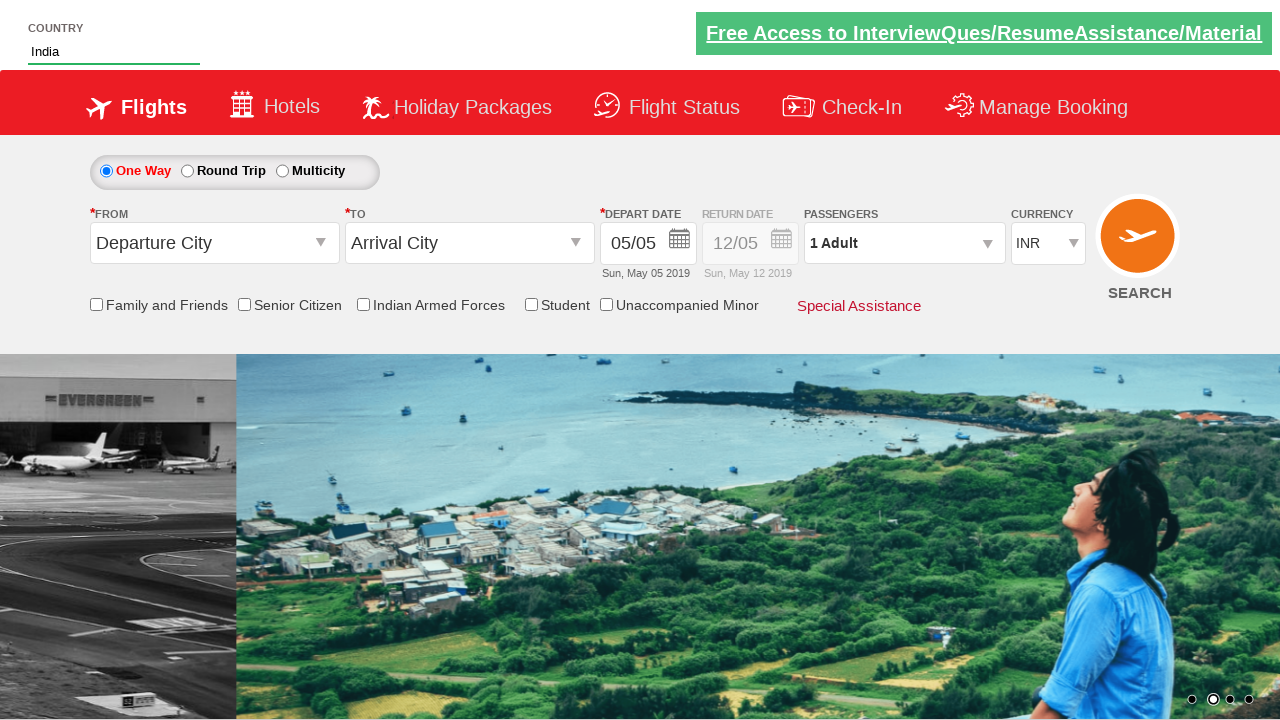

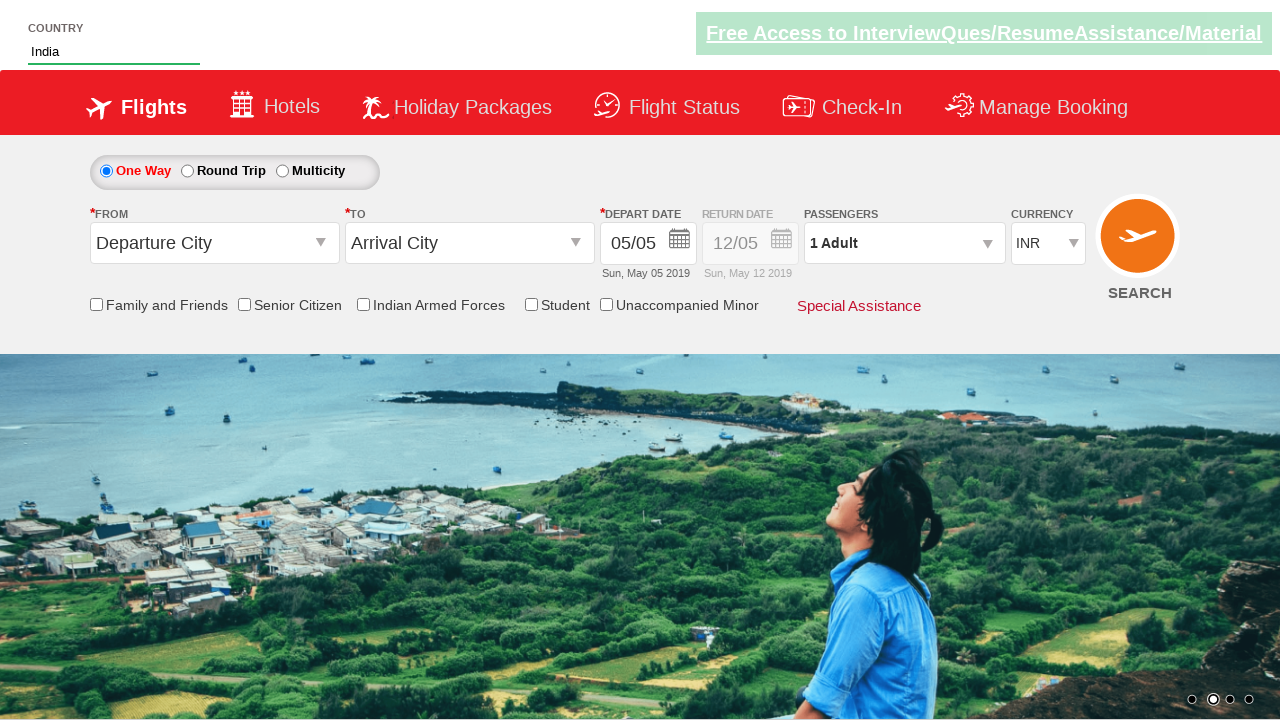